Opens the Selenium official website and maximizes the browser window to verify basic navigation works.

Starting URL: https://www.selenium.dev

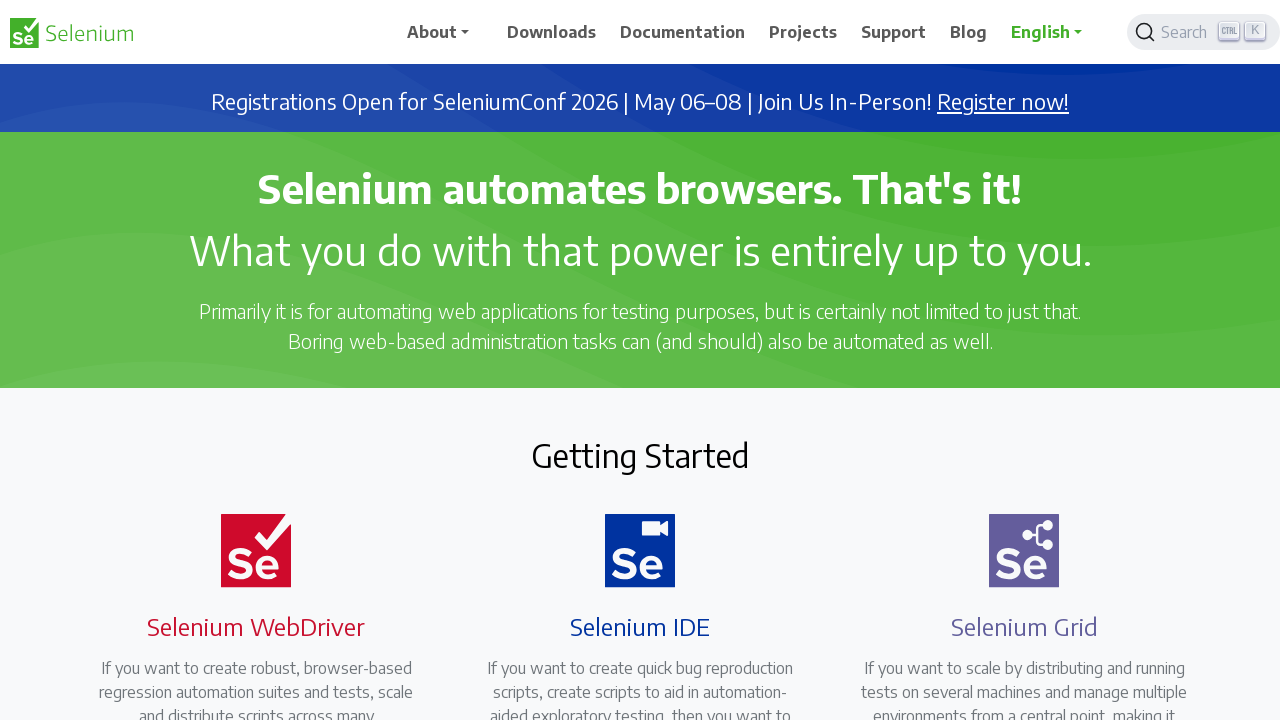

Navigated to Selenium official website
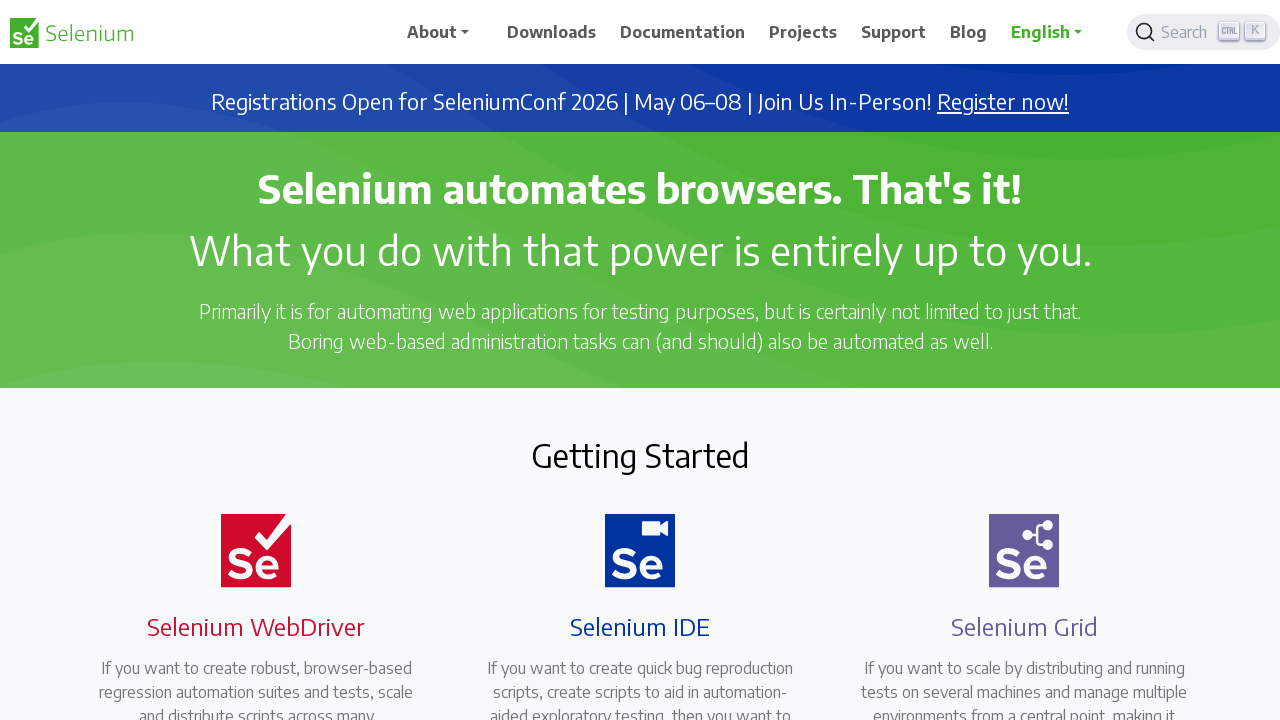

Maximized browser window to 1920x1080
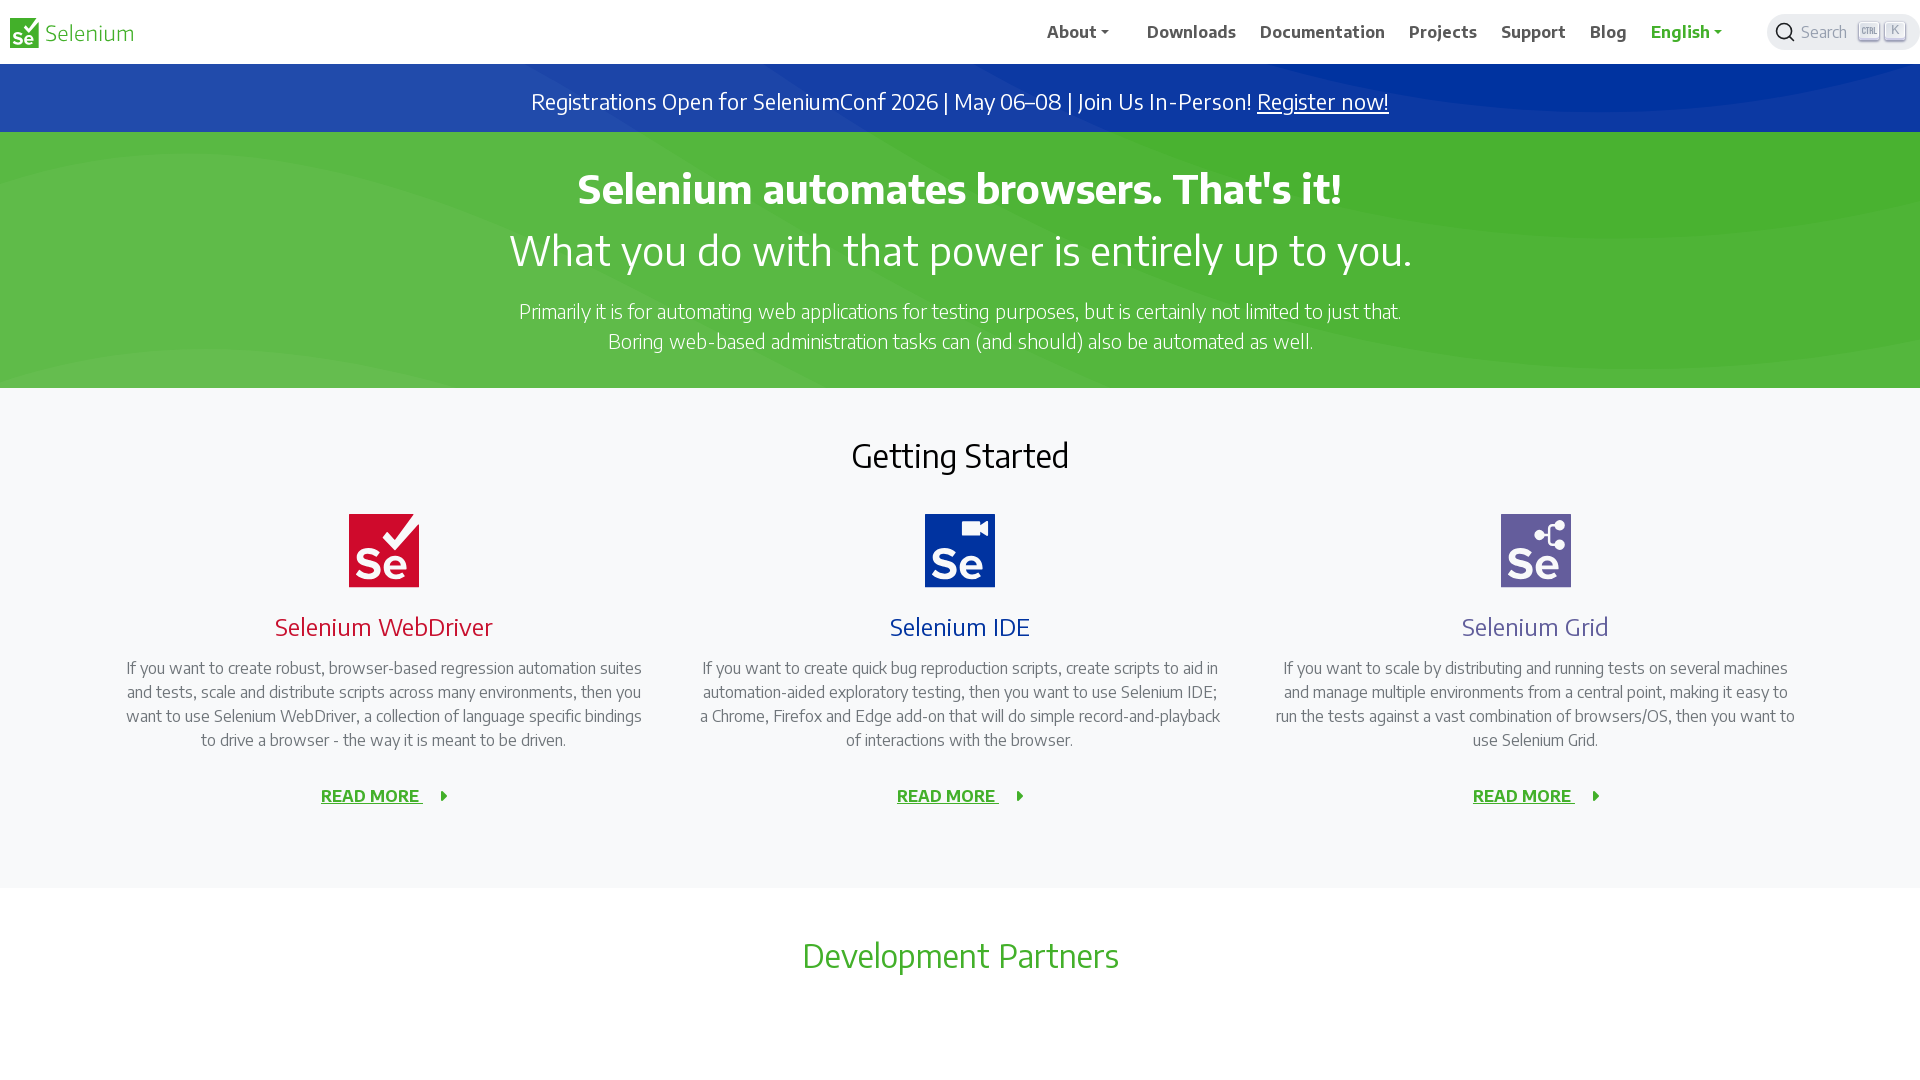

Page fully loaded and DOM content ready
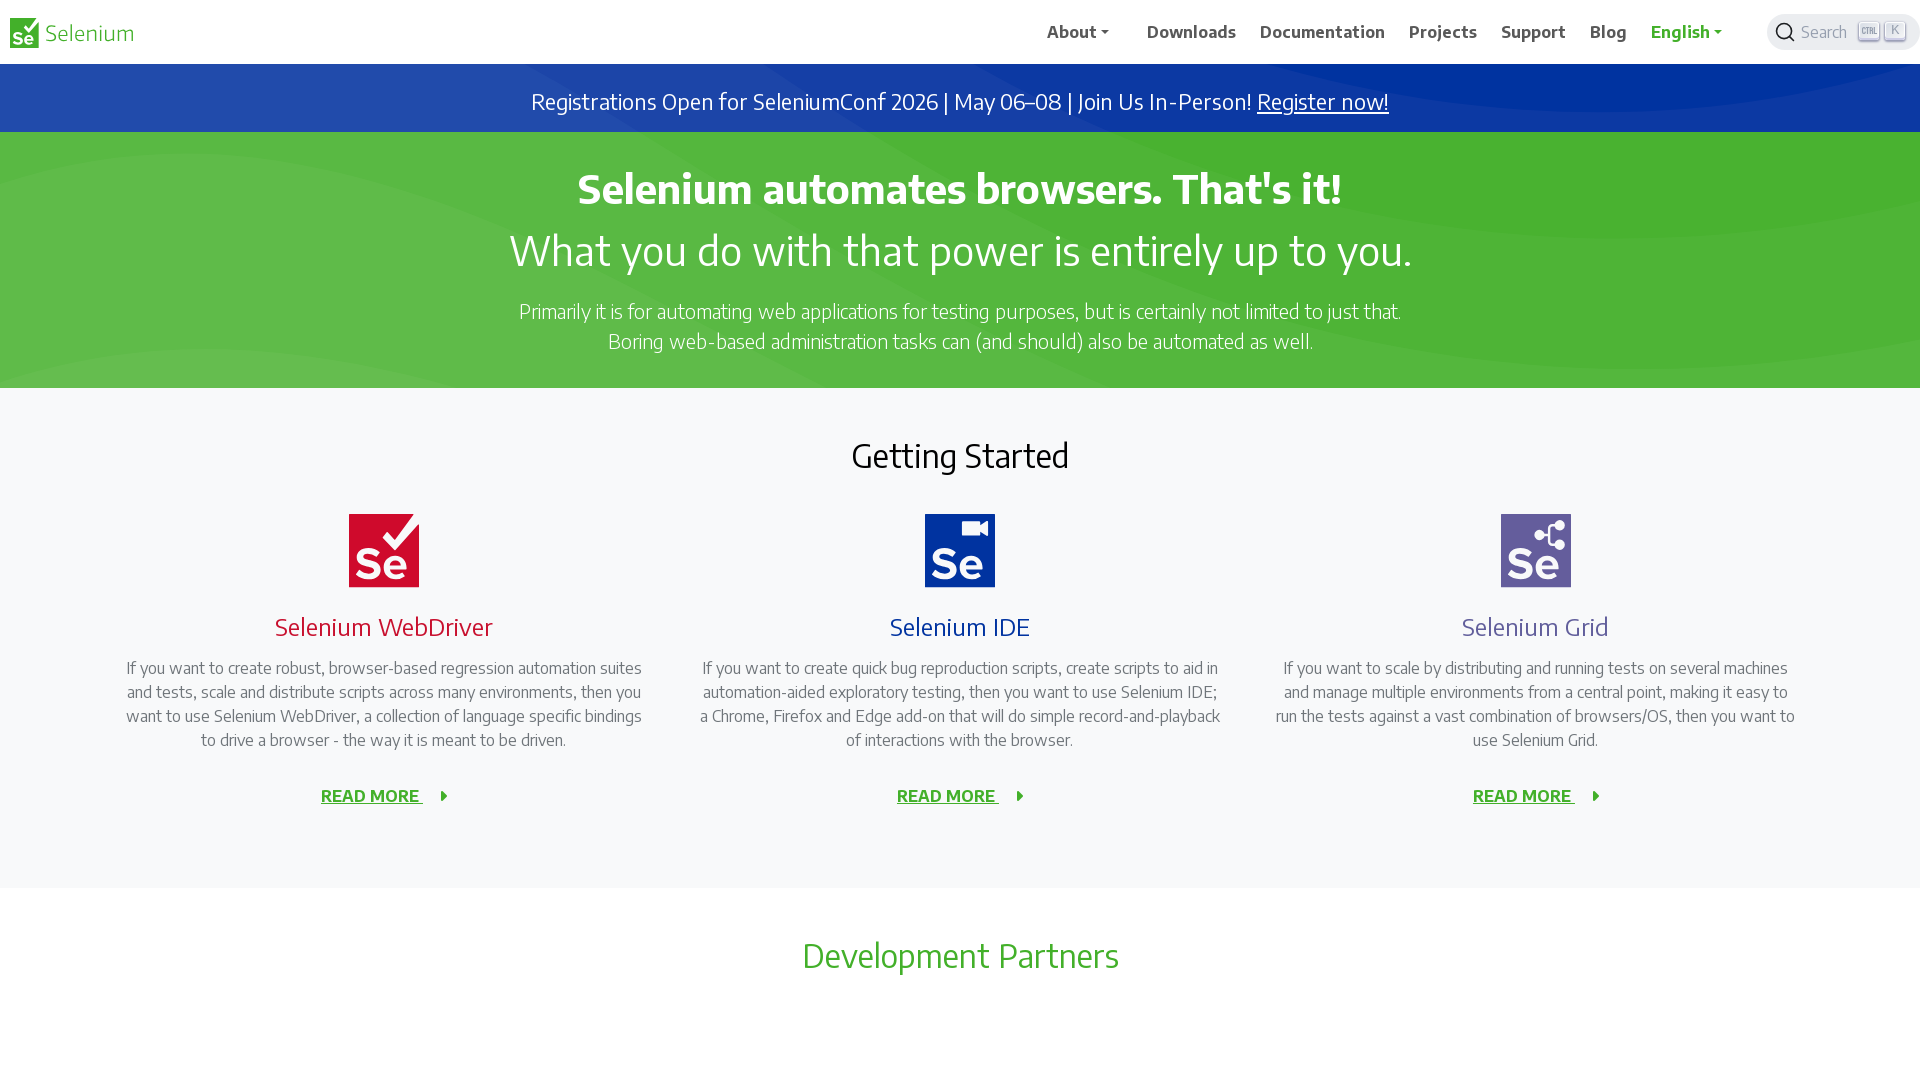

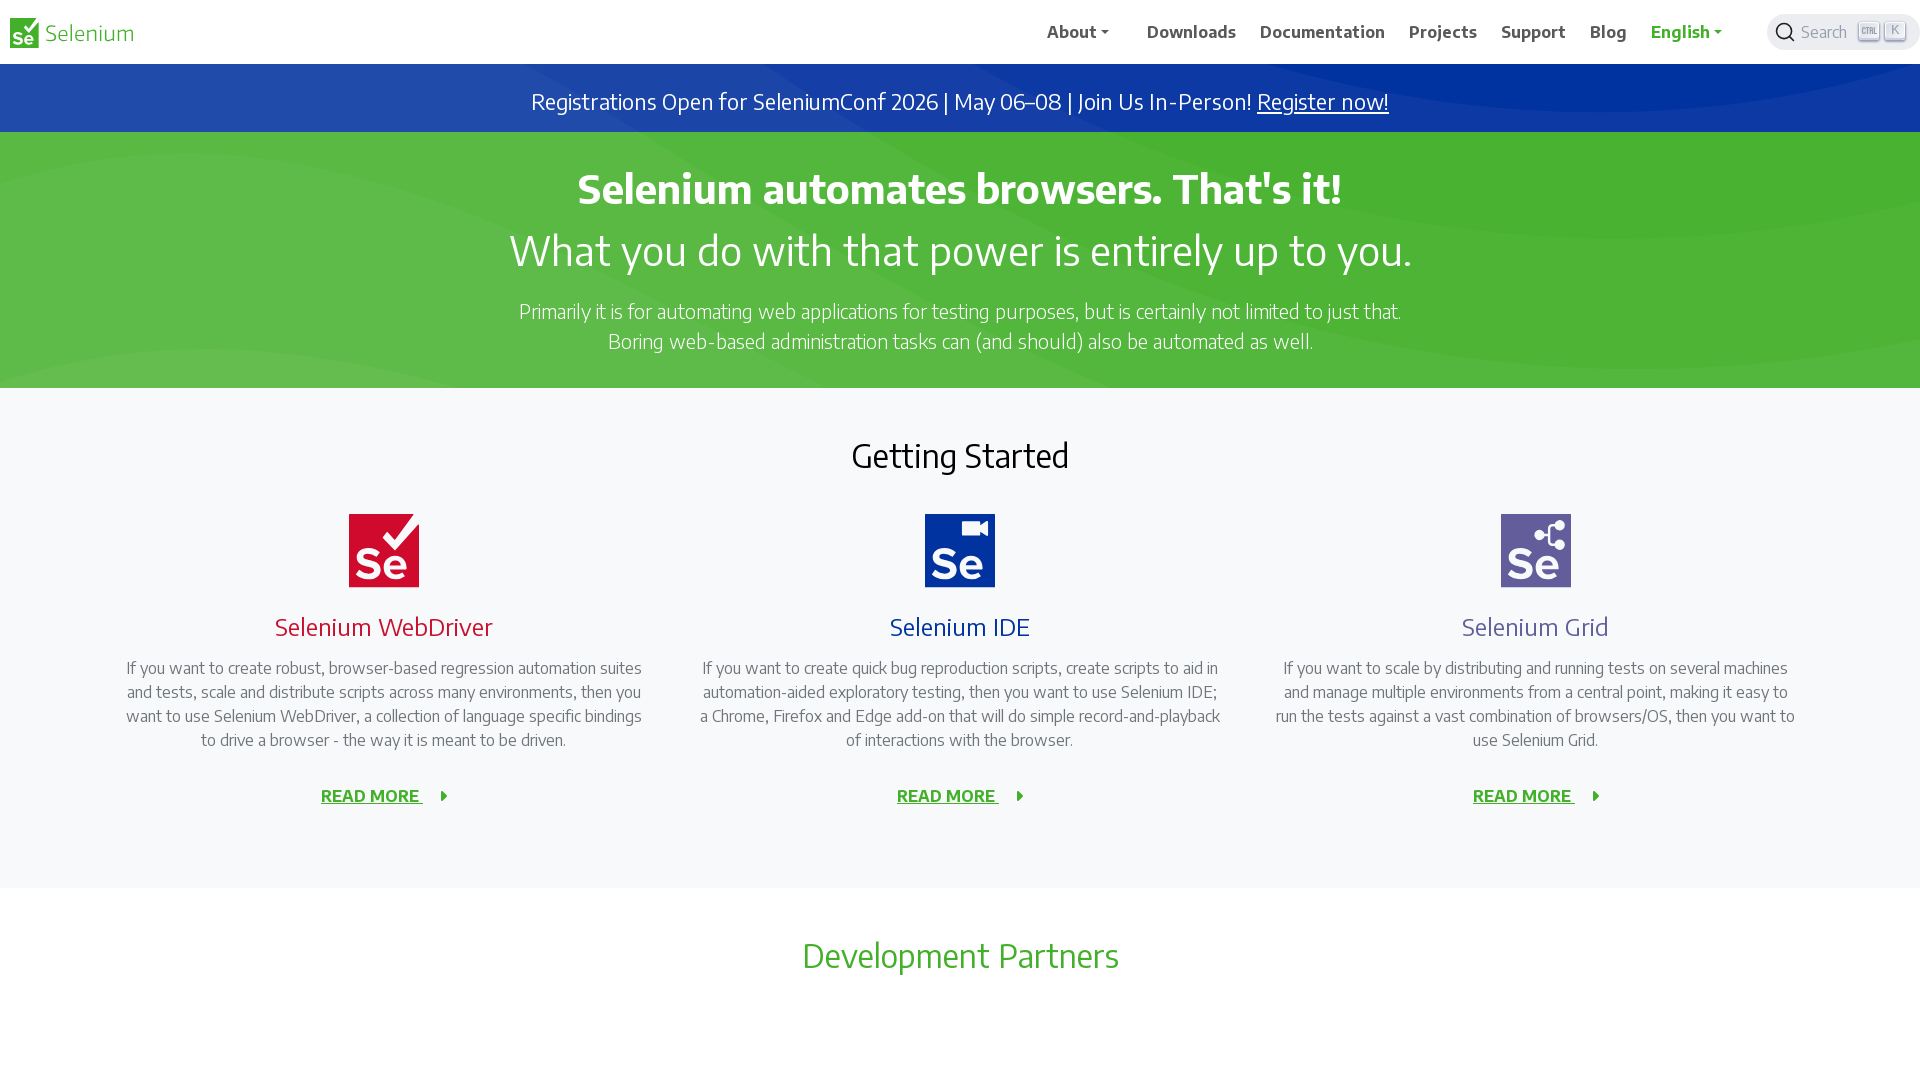